Tests multiplication with an invalid second operand (-.) to verify error handling

Starting URL: https://gerabarud.github.io/is3-calculadora/

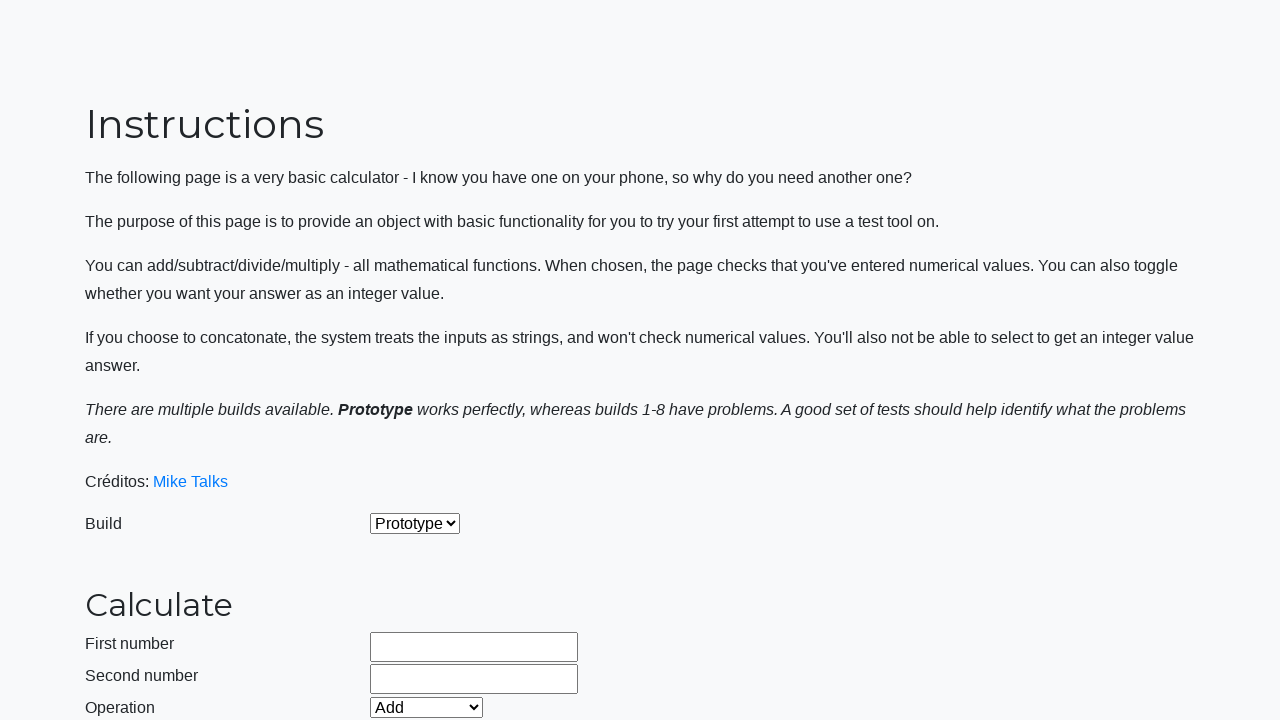

Selected 'Prototype' build from dropdown on #selectBuild
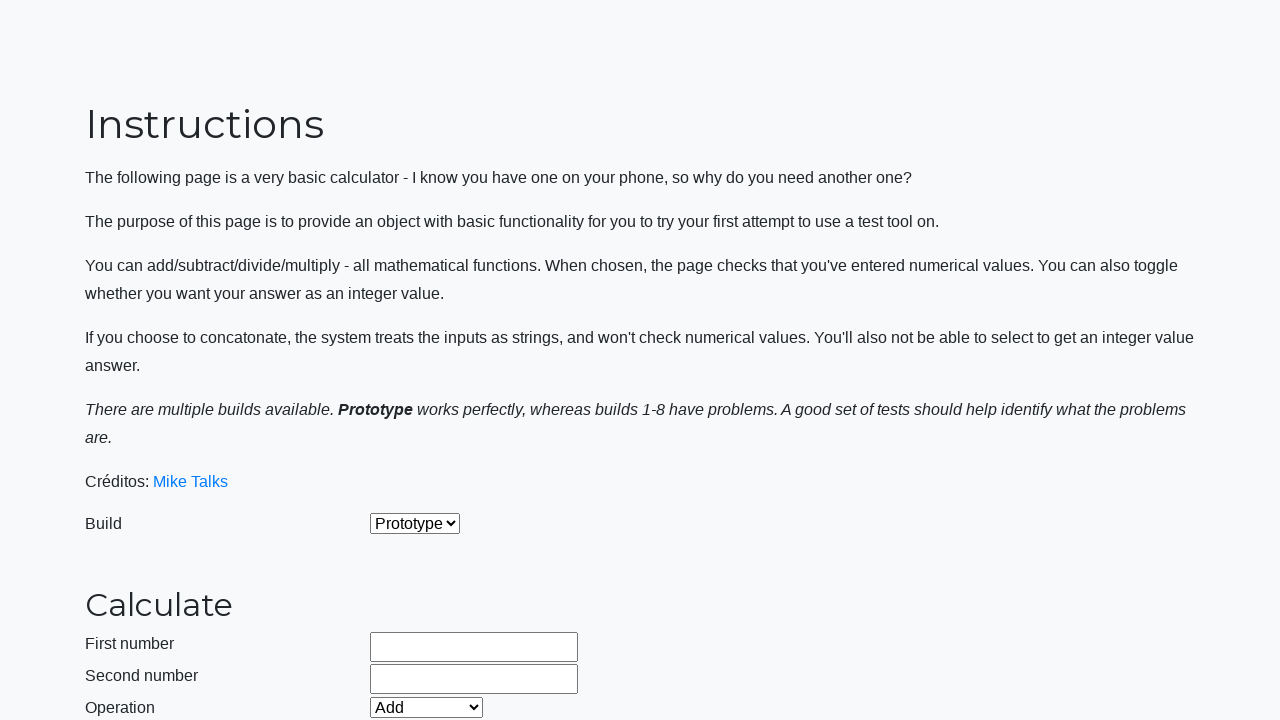

Selected 'Multiply' operation from dropdown on #selectOperationDropdown
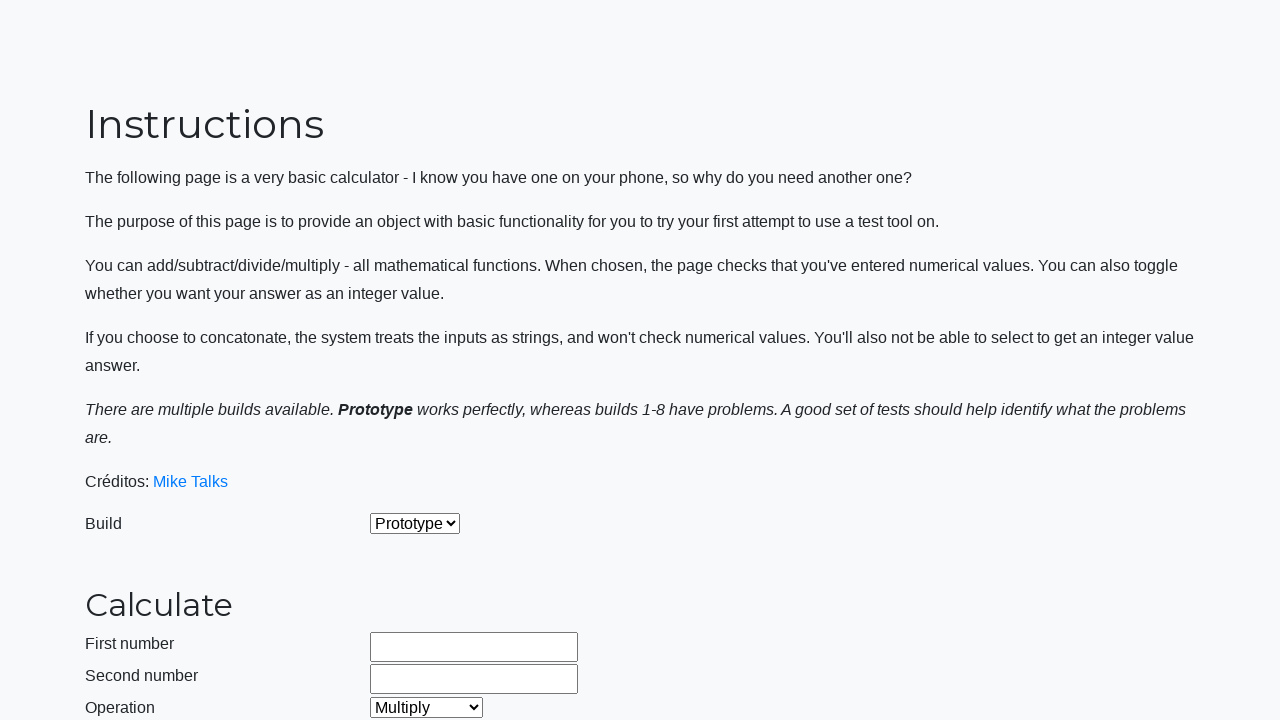

Filled first operand with '99999999999' on #number1Field
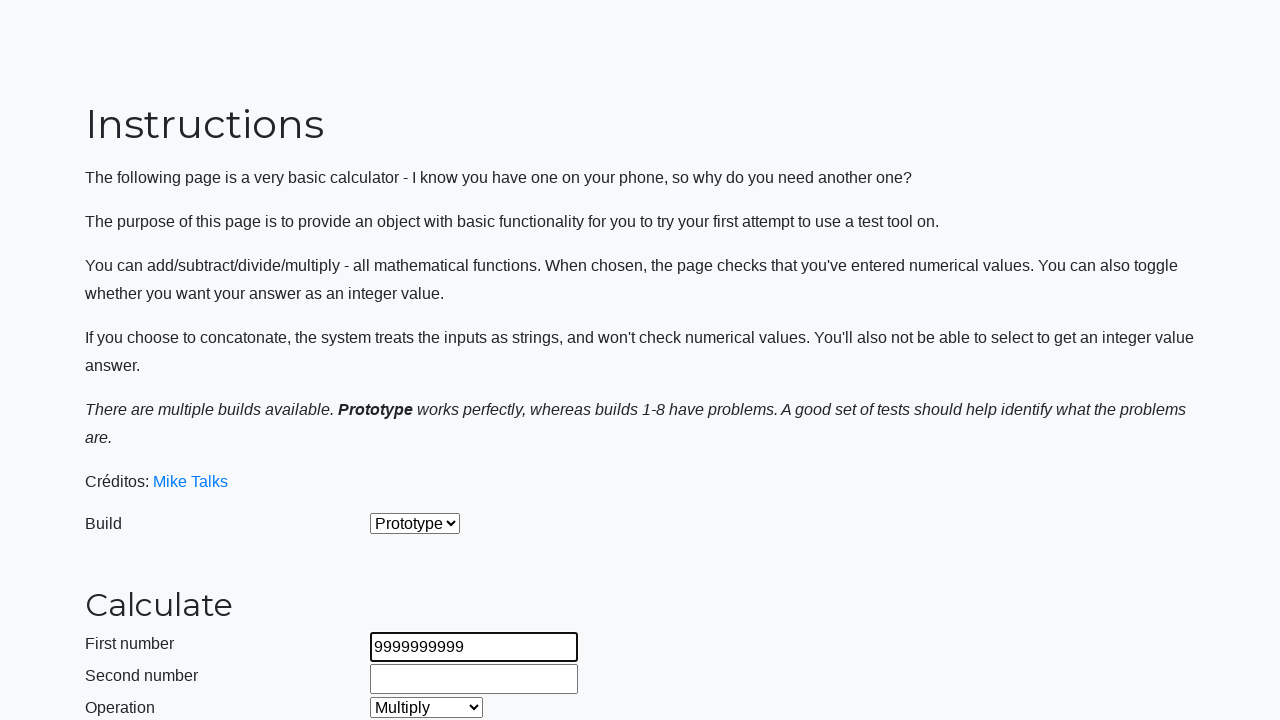

Filled second operand with invalid value '-.' to test error handling on #number2Field
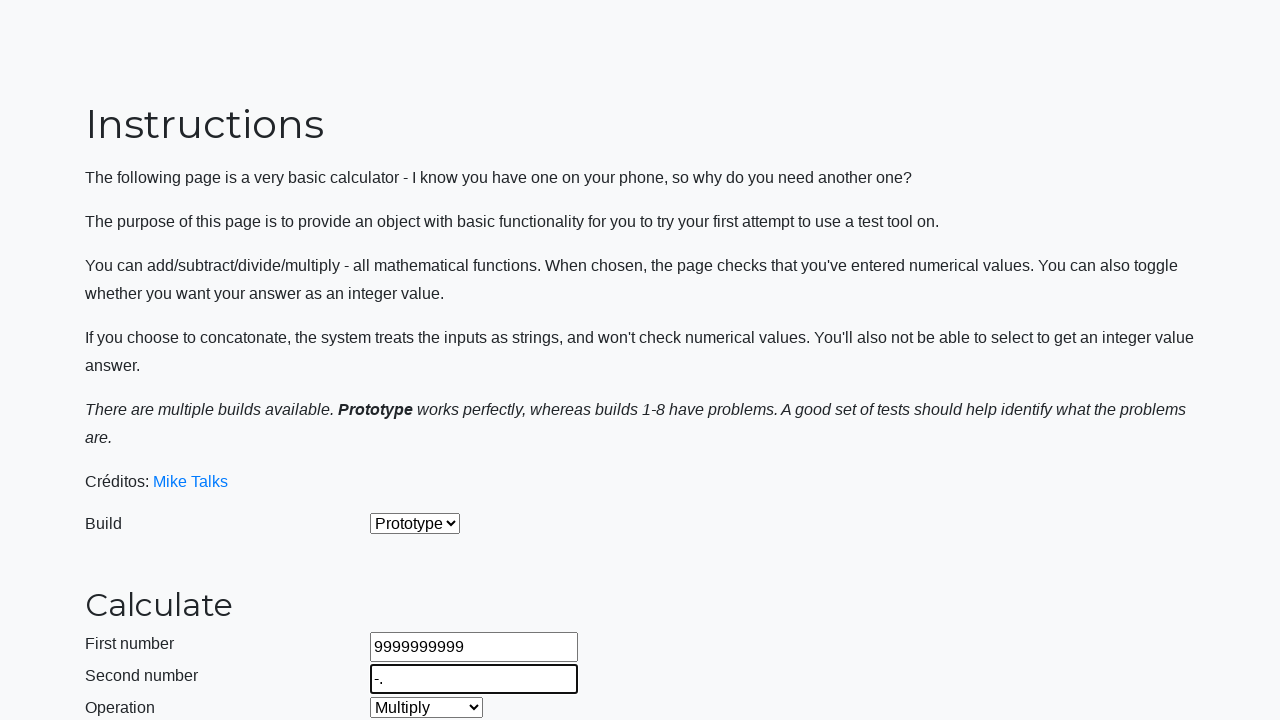

Clicked calculate button to perform multiplication at (422, 451) on #calculateButton
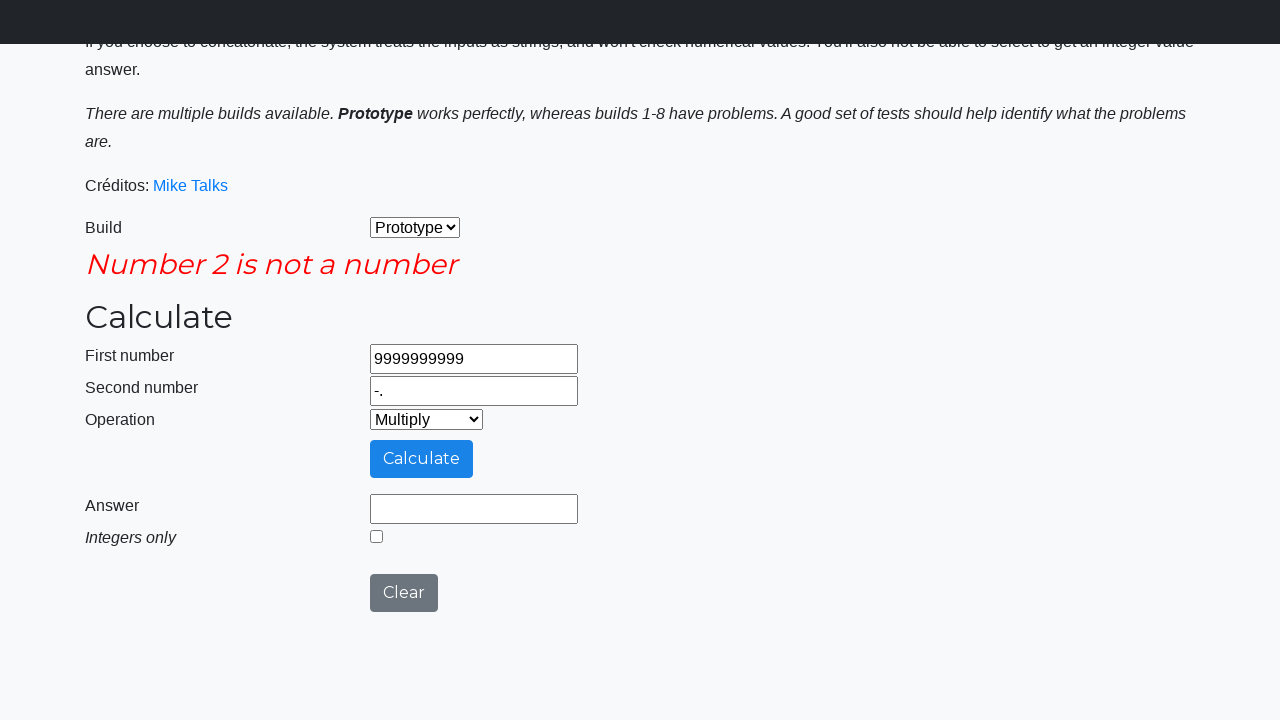

Retrieved error message text from error field
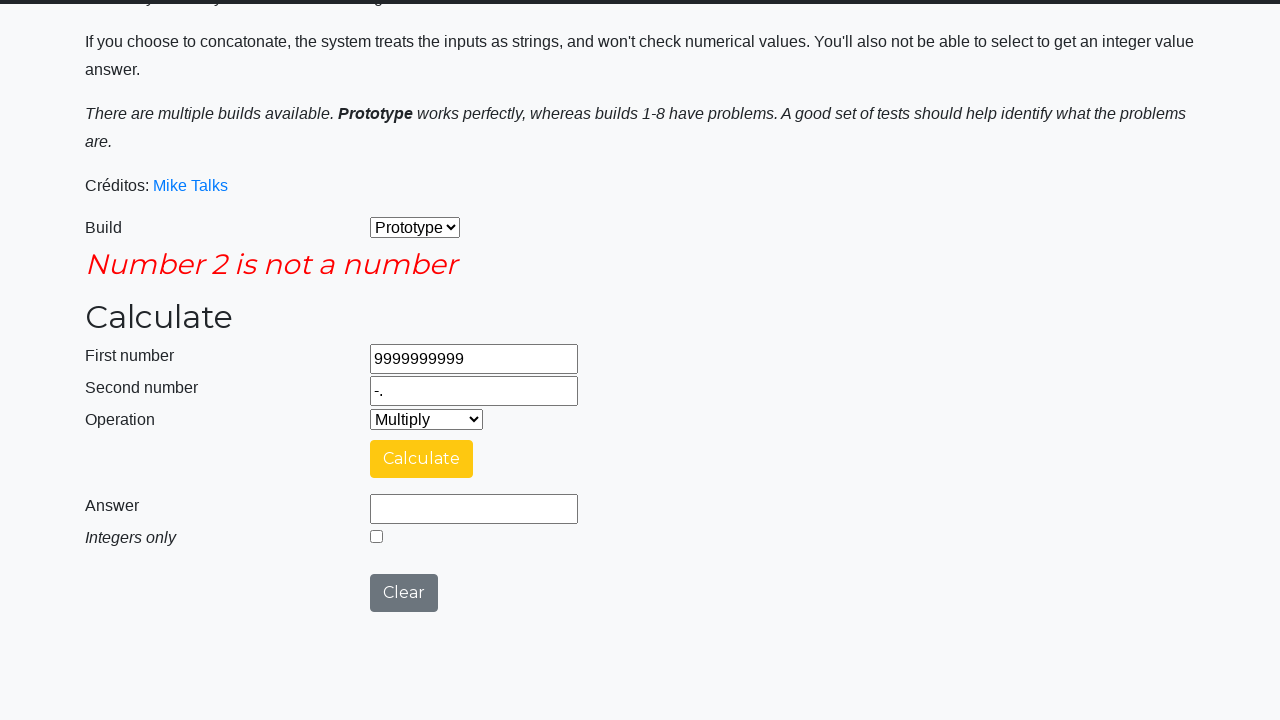

Asserted that error message is not empty - invalid operand error handling verified
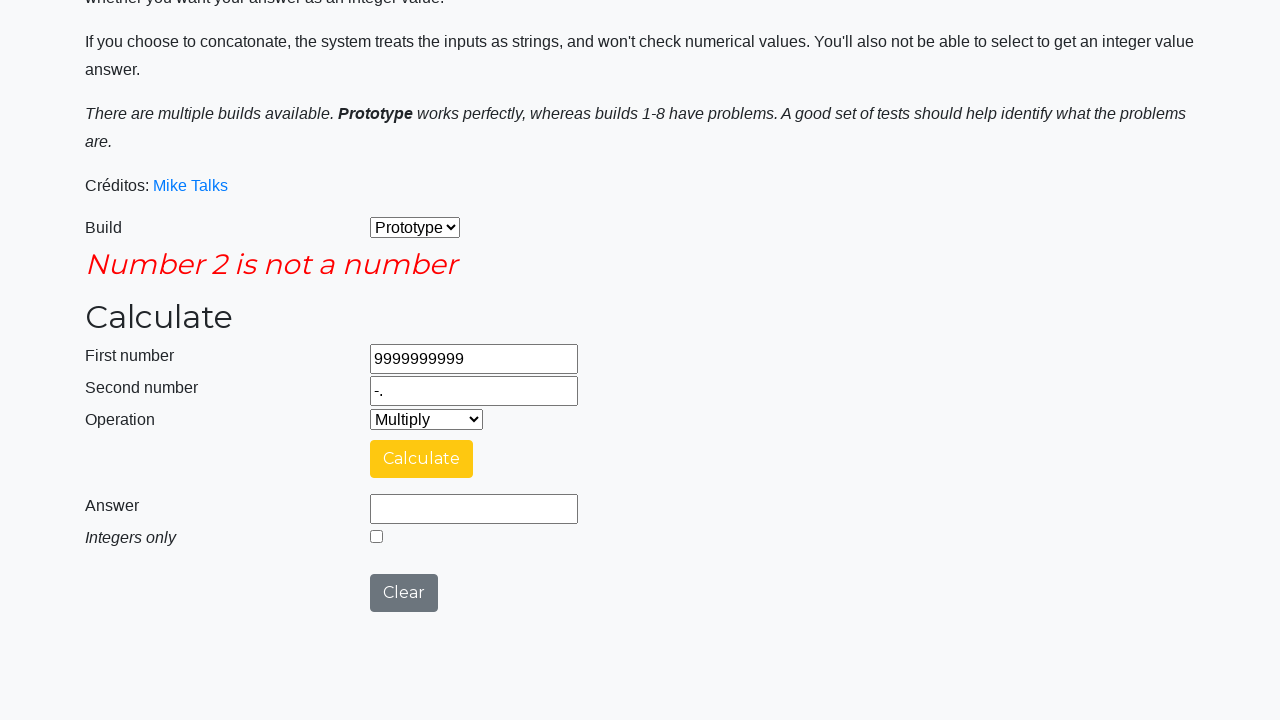

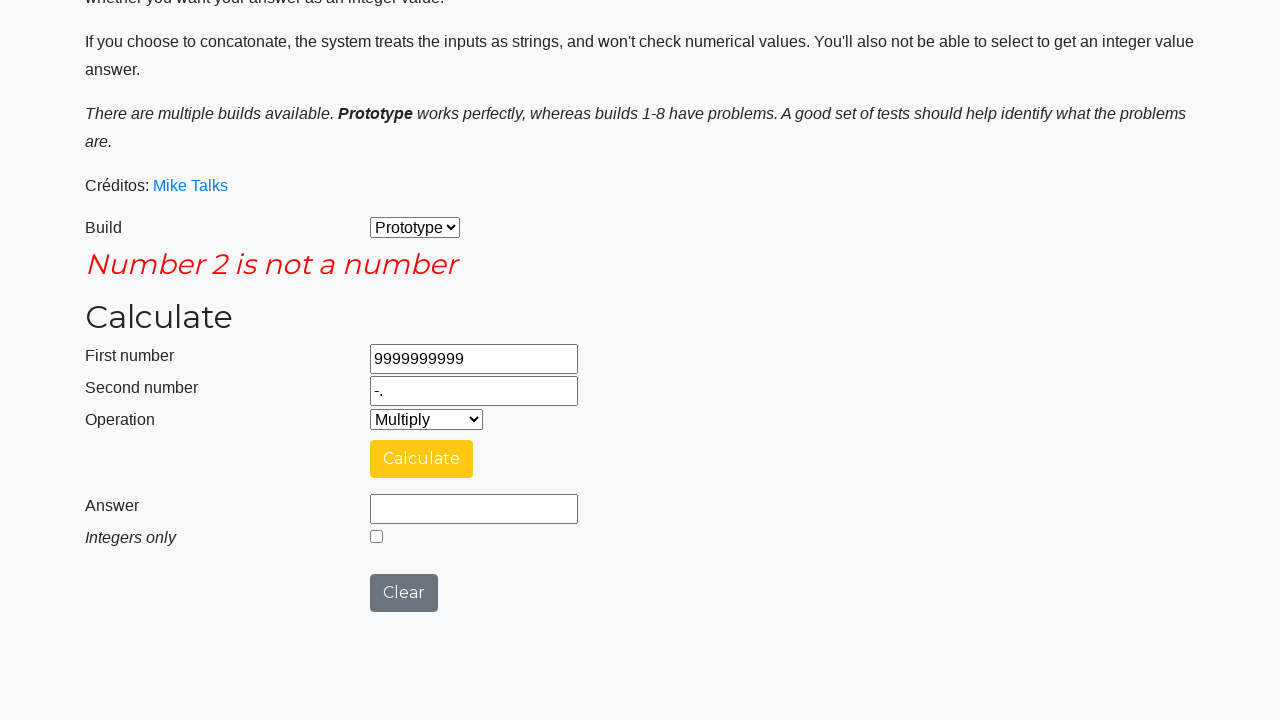